Tests product search and add-to-cart functionality on an e-commerce practice site by searching for products containing 'ca', verifying 4 results appear, and adding specific items to the cart

Starting URL: https://rahulshettyacademy.com/seleniumPractise/#/

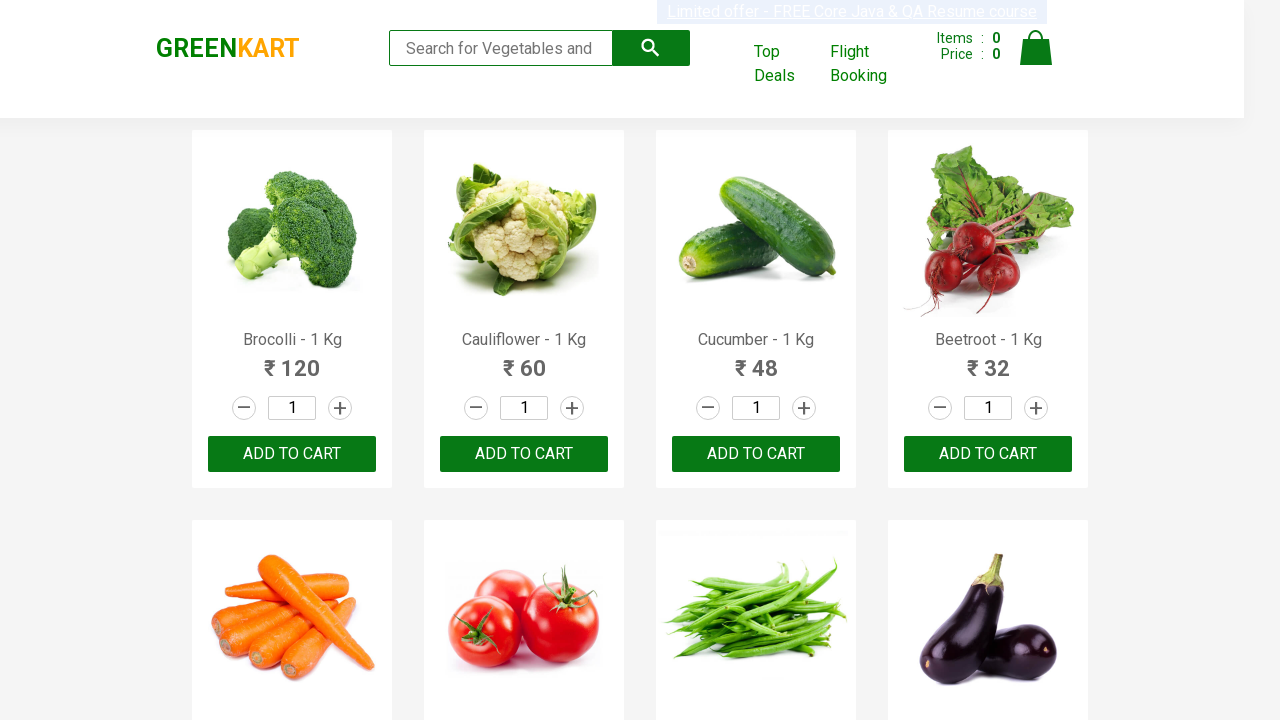

Filled search field with 'ca' on .search-keyword
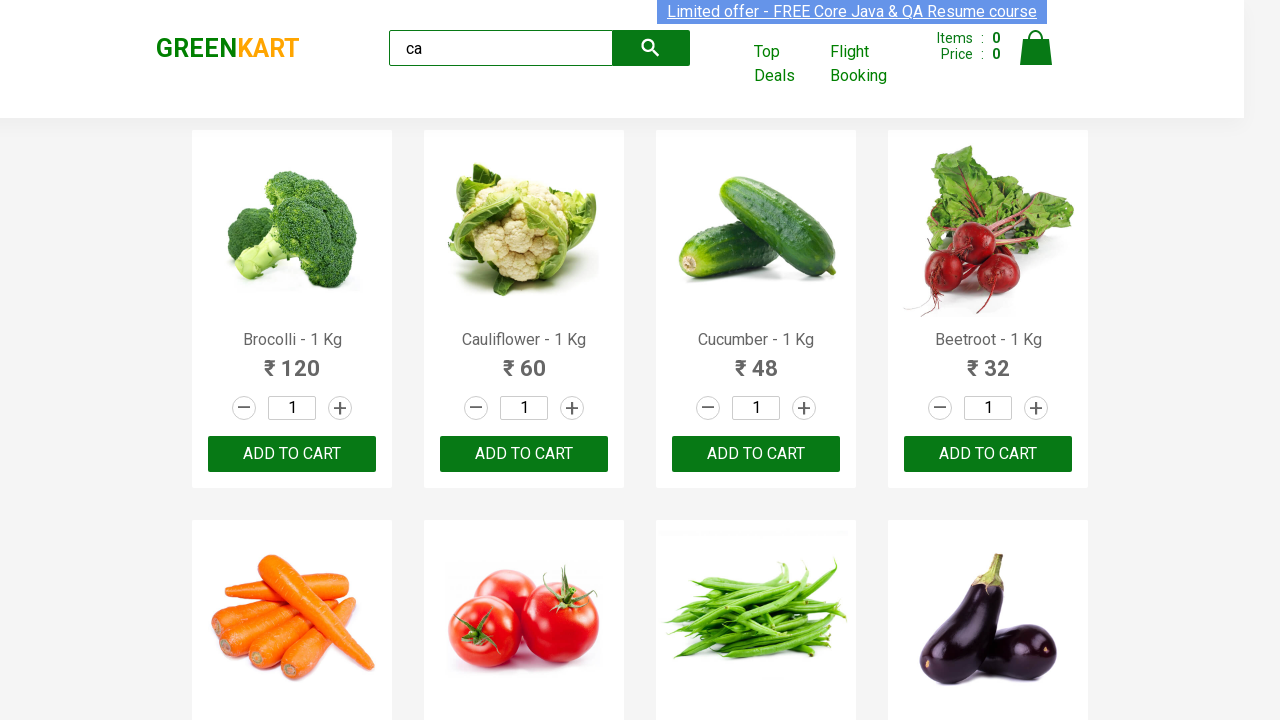

Waited 2 seconds for search results to load
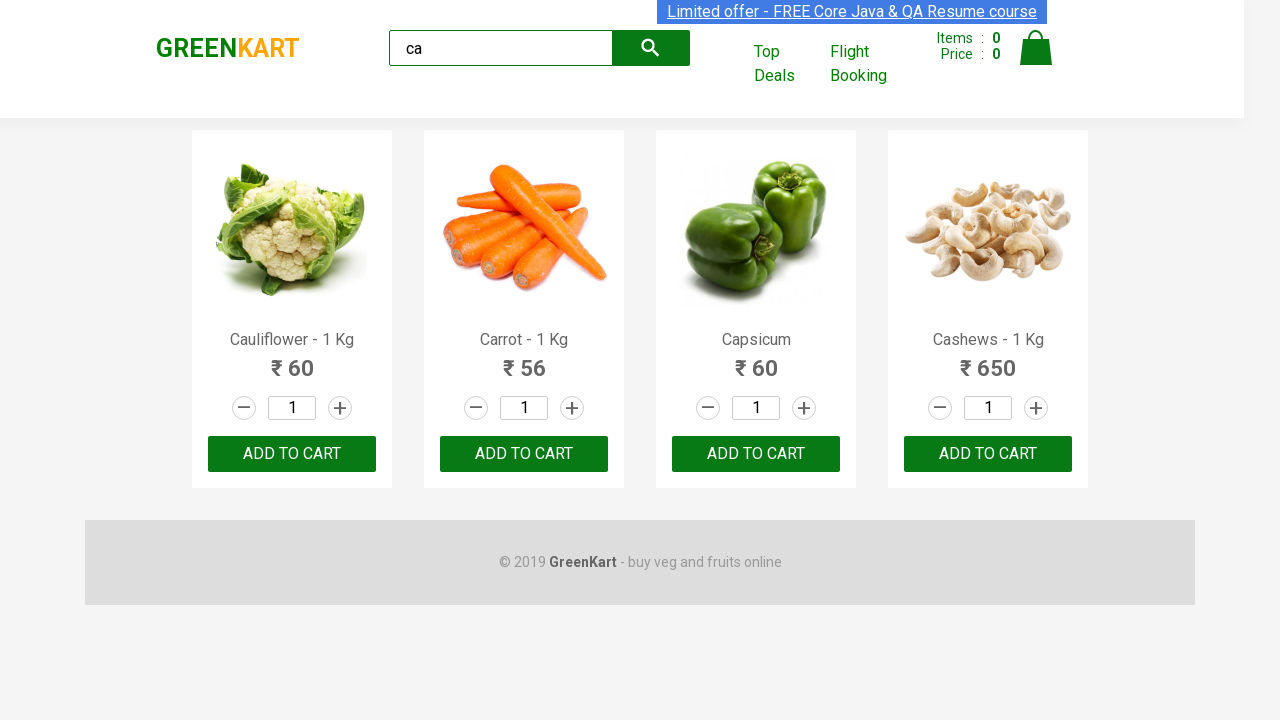

Verified visible products loaded
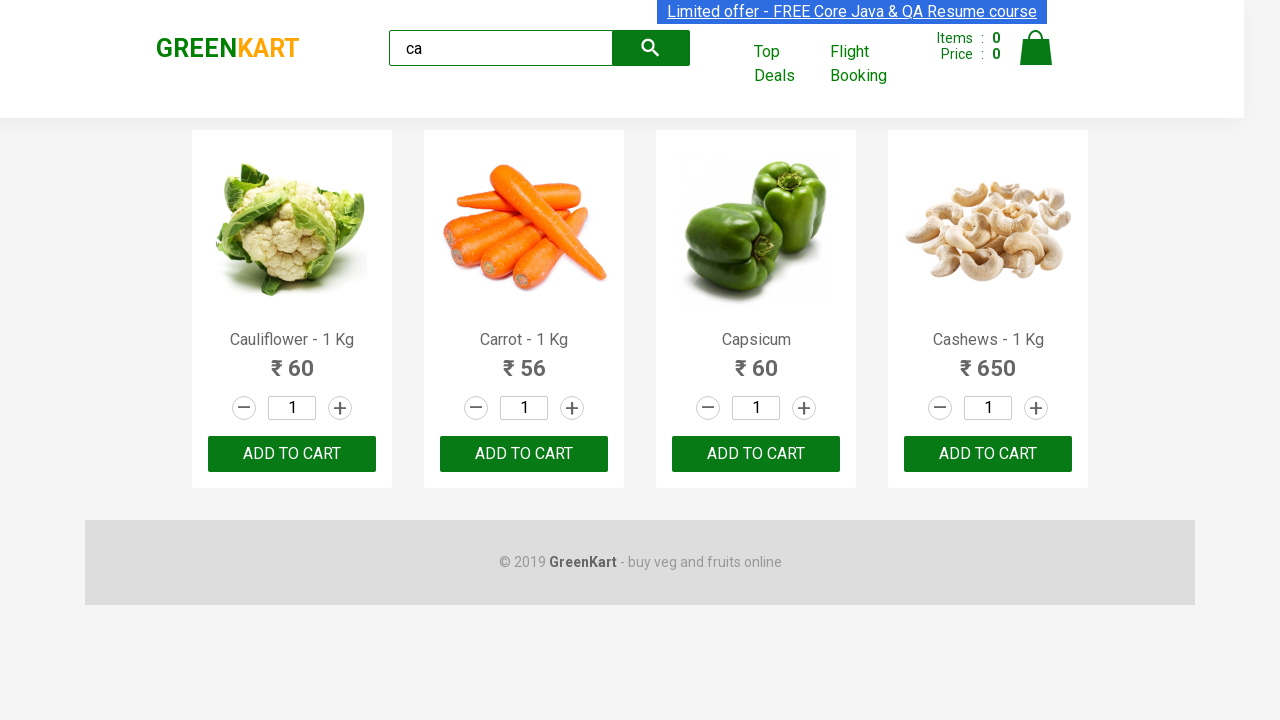

Clicked 'ADD TO CART' on the second product at (524, 454) on .products .product >> nth=1 >> text=ADD TO CART
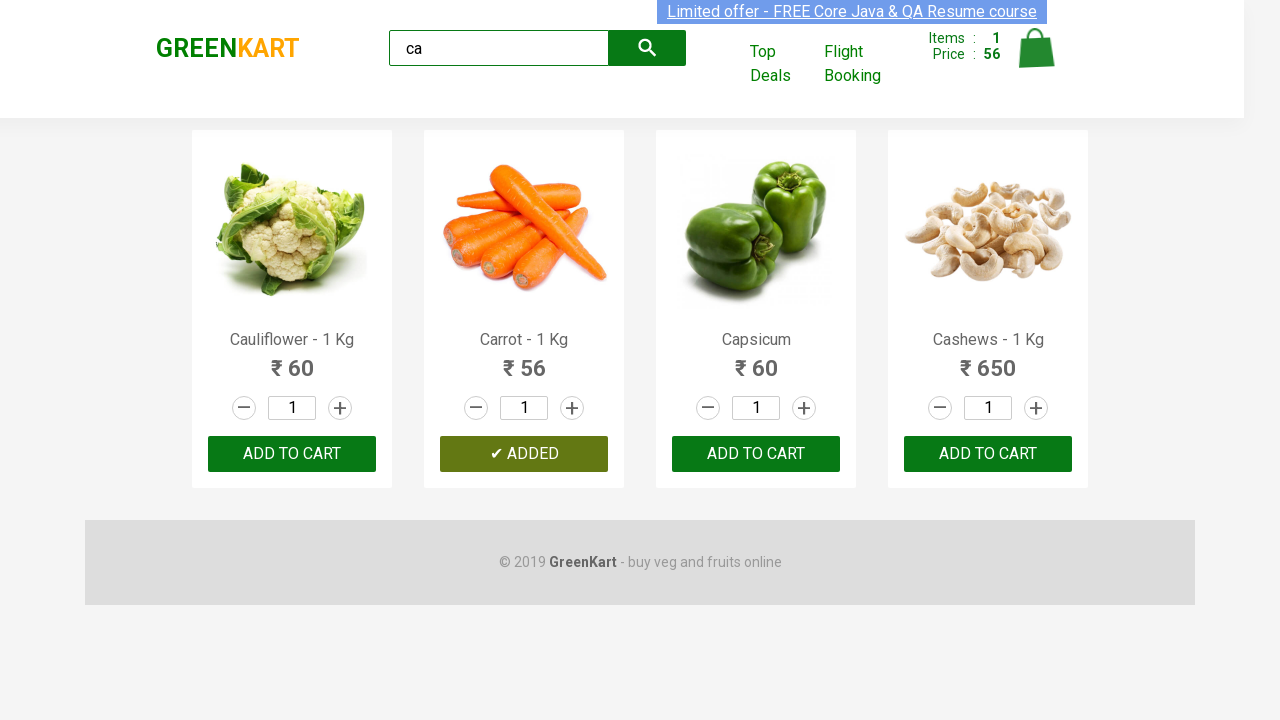

Found and clicked 'ADD TO CART' for Cashews product at index 3 at (988, 454) on .products .product >> nth=3 >> button
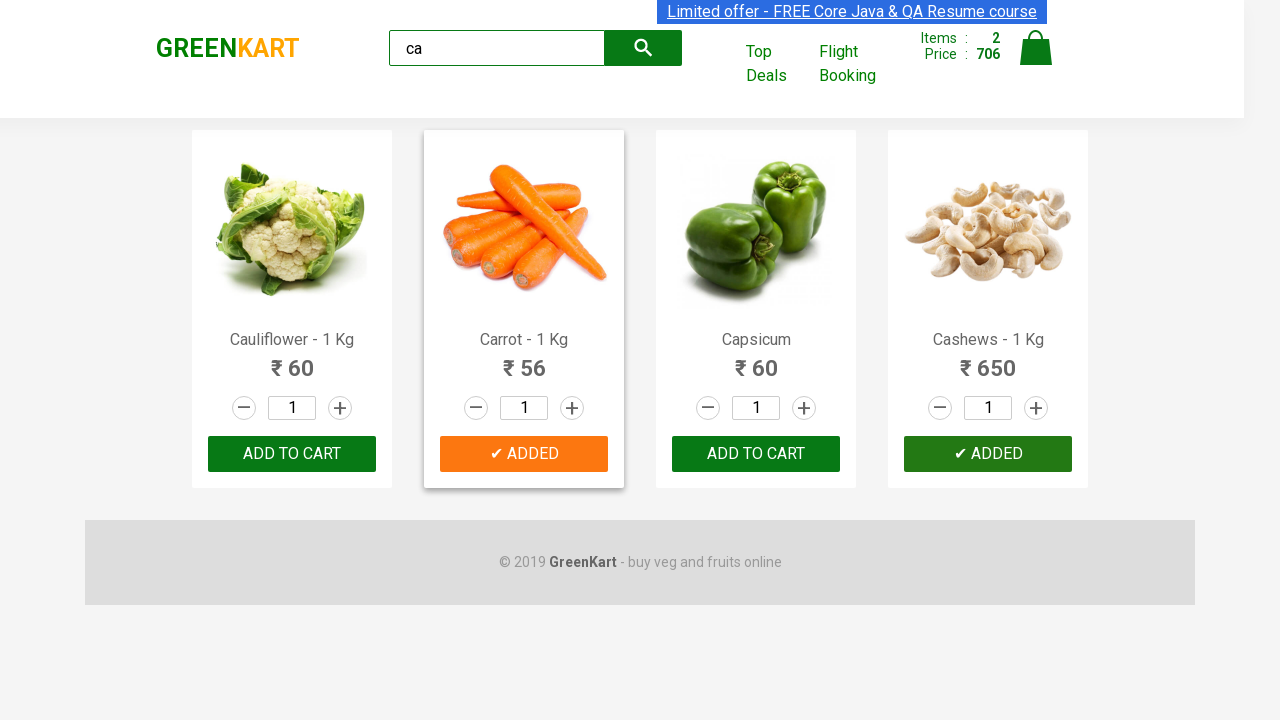

Verified brand logo is present on the page
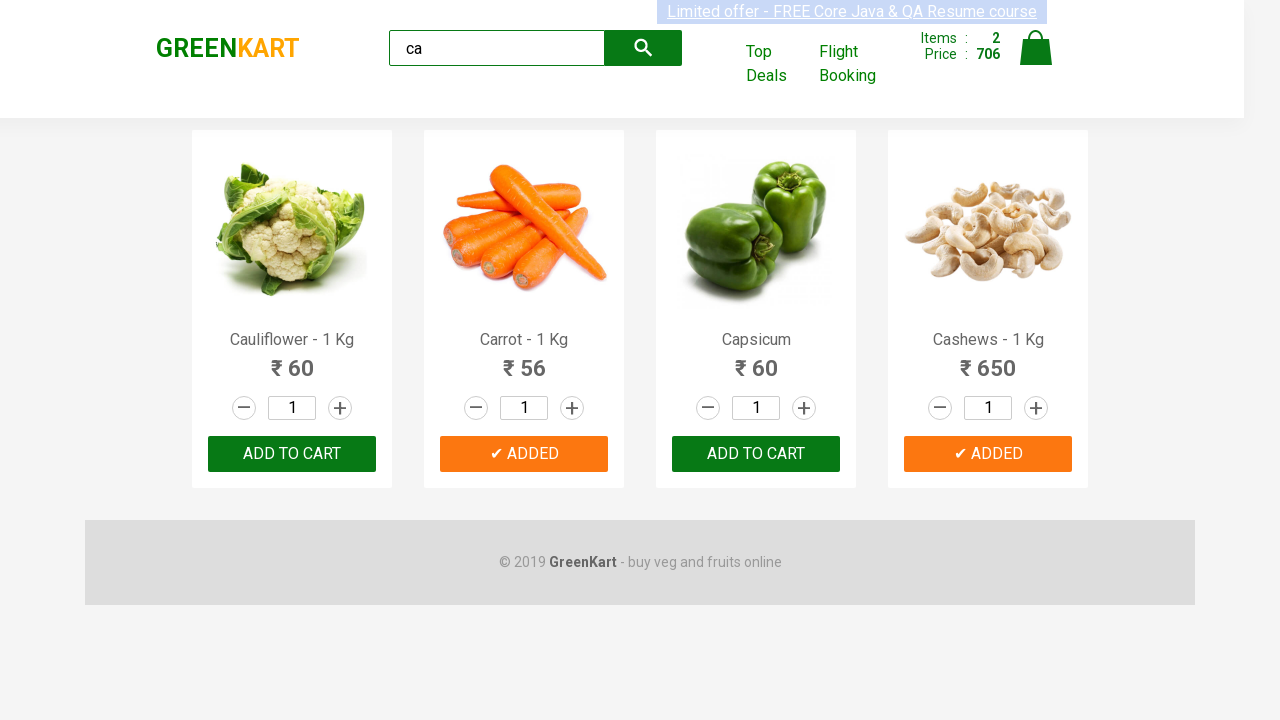

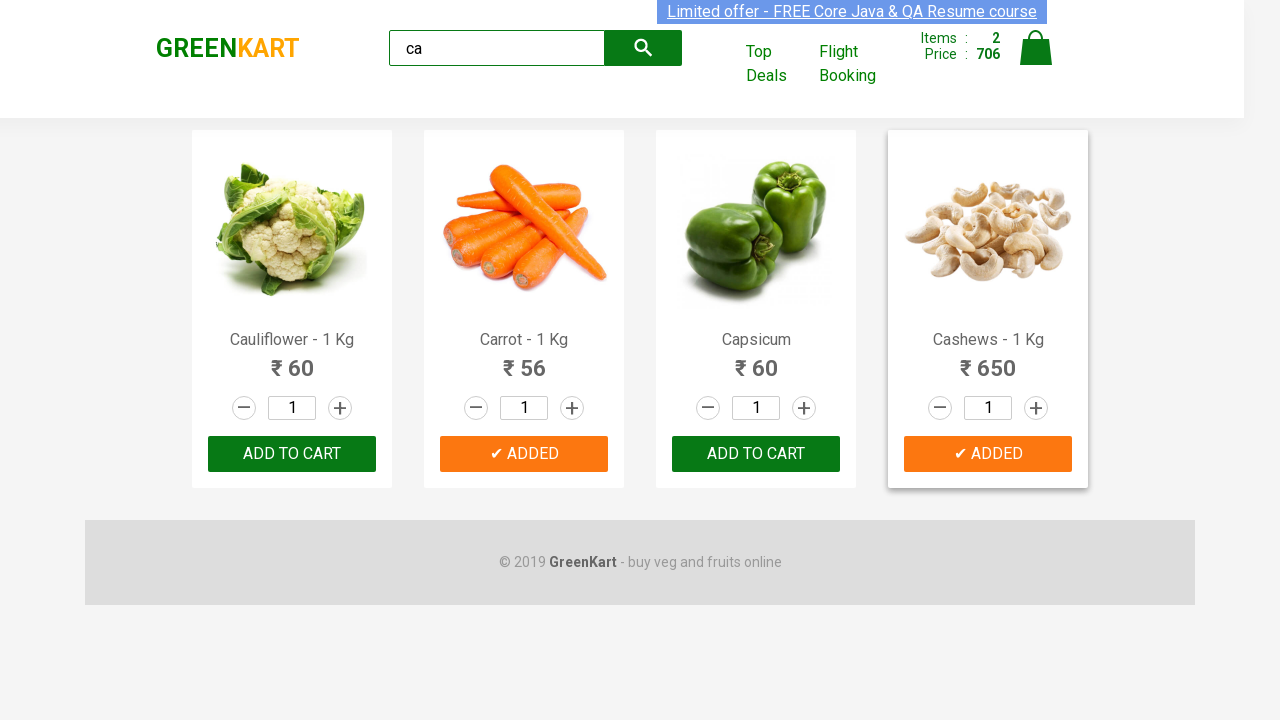